Tests the registration form by filling in user details including name, email, phone, password and selecting subscription preferences

Starting URL: https://naveenautomationlabs.com/opencart/index.php?route=account/register

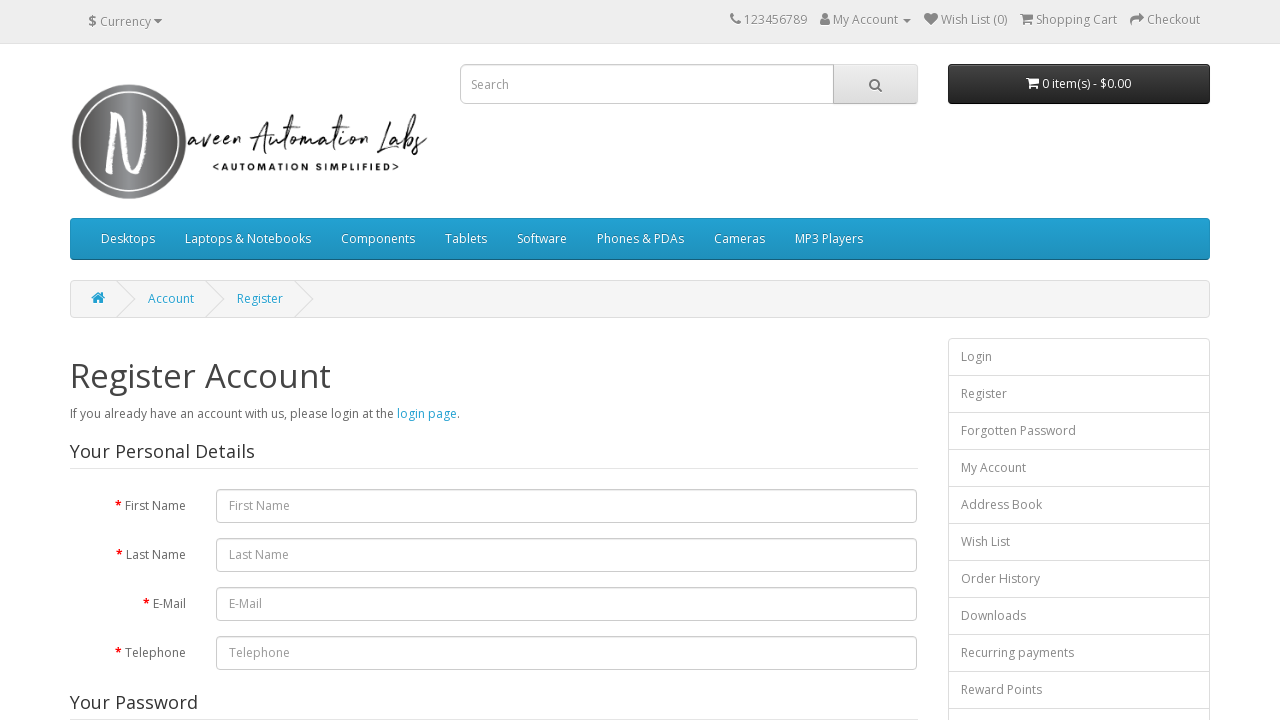

Filled first name field with 'Deepti' on #input-firstname
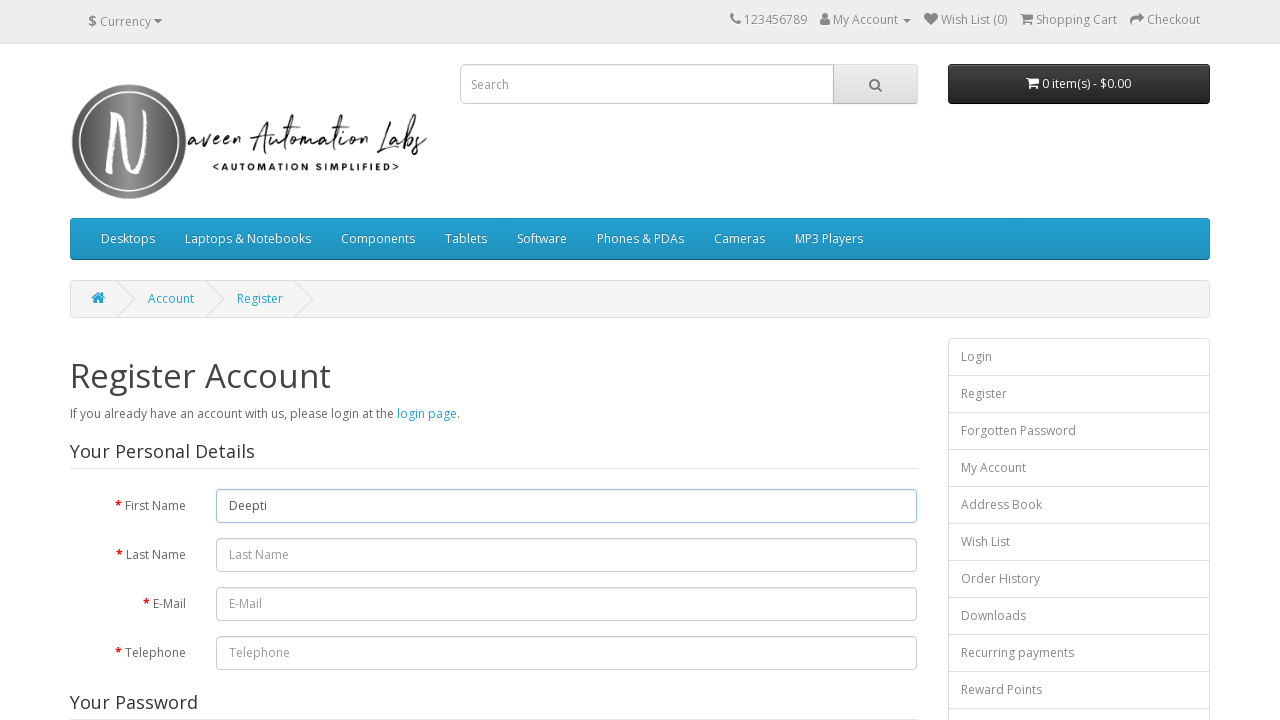

Filled last name field with 'Verma' on #input-lastname
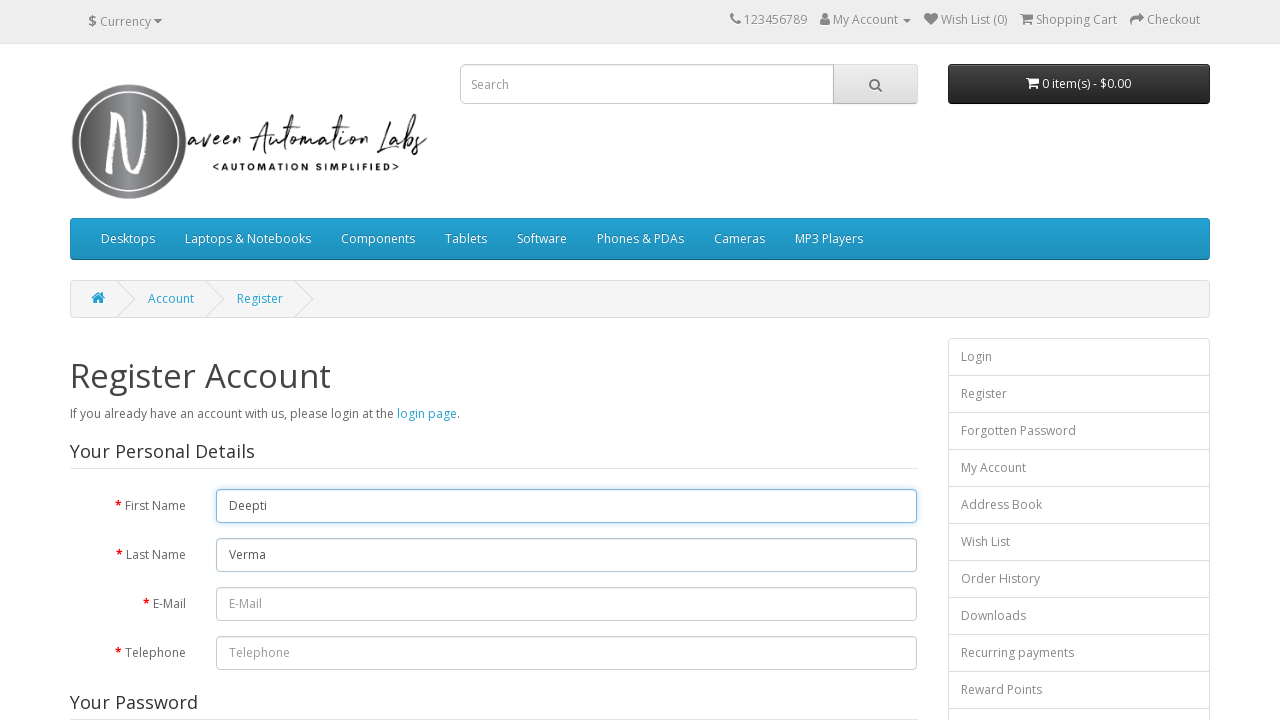

Filled email field with 'test@123.com' on #input-email
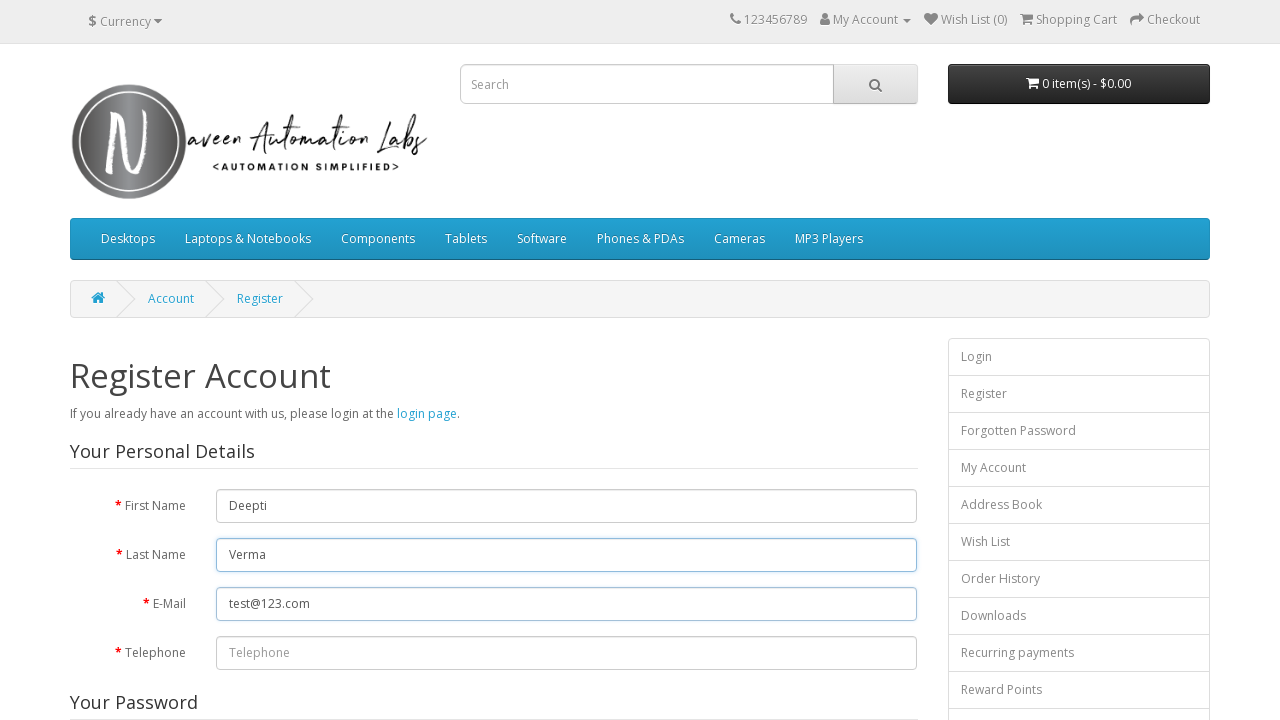

Filled telephone field with '9111111111' on #input-telephone
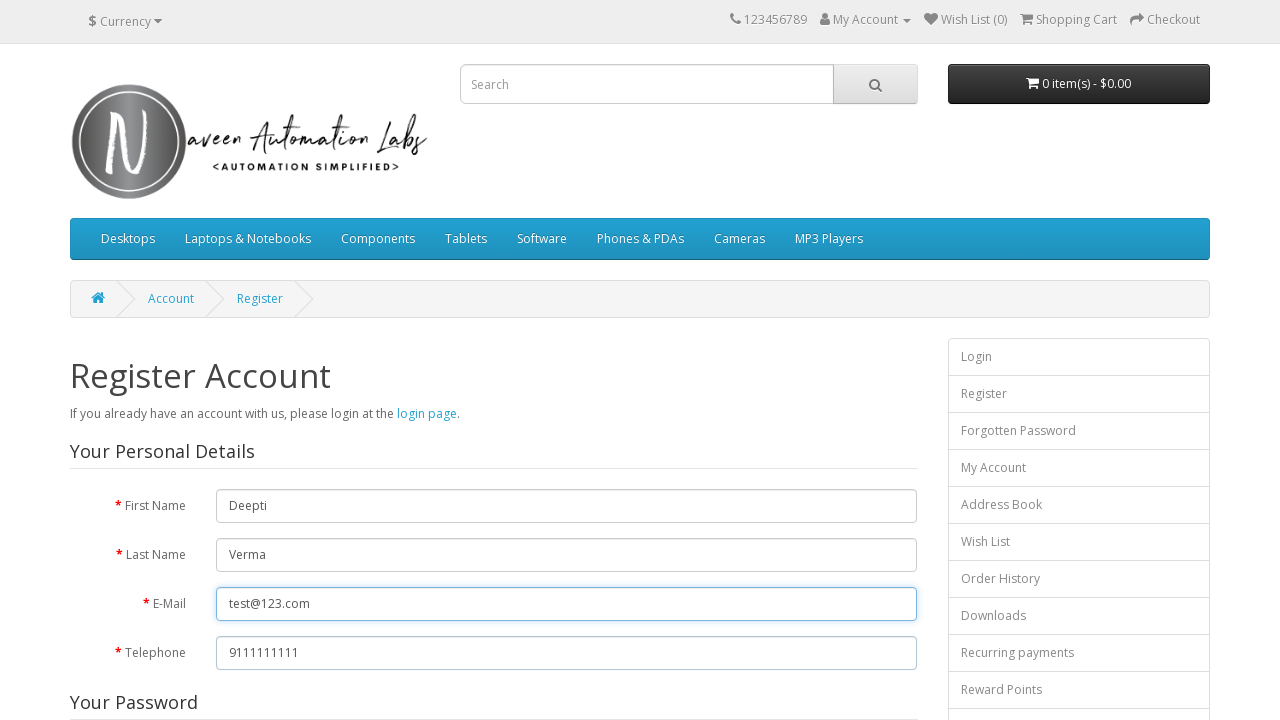

Filled password field with 'abc@123' on #input-password
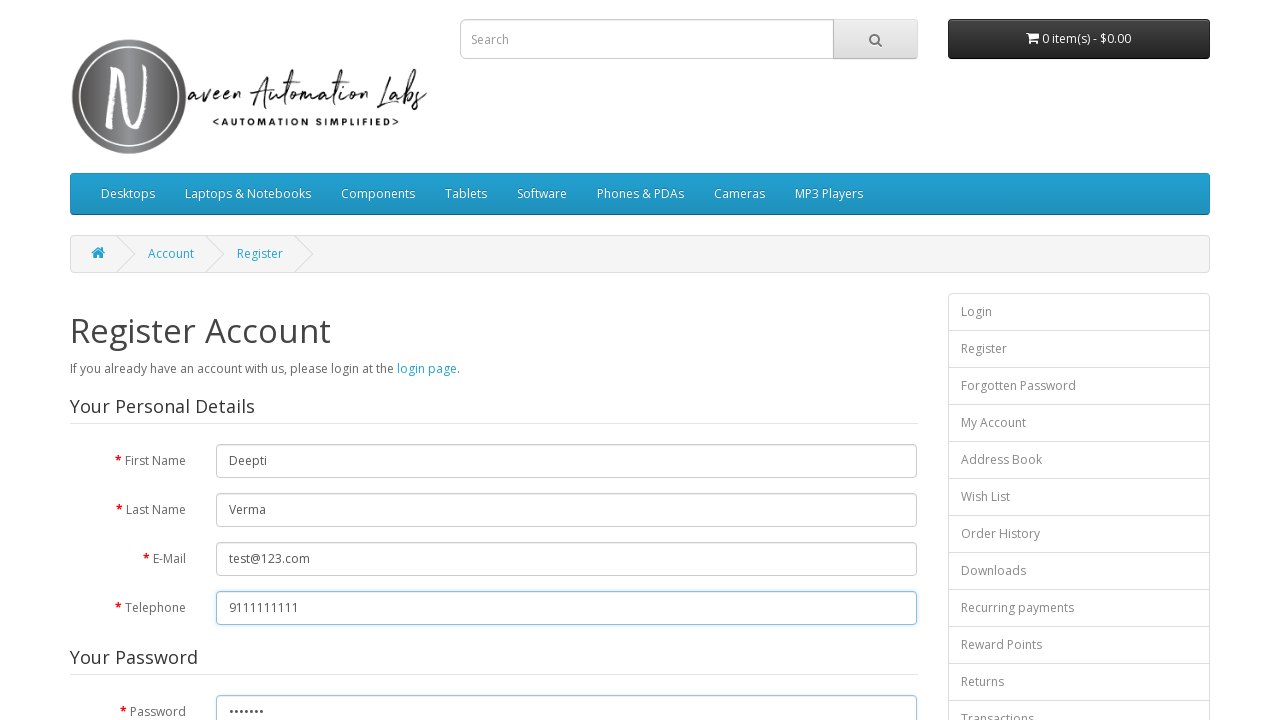

Filled confirm password field with 'abc@123' on #input-confirm
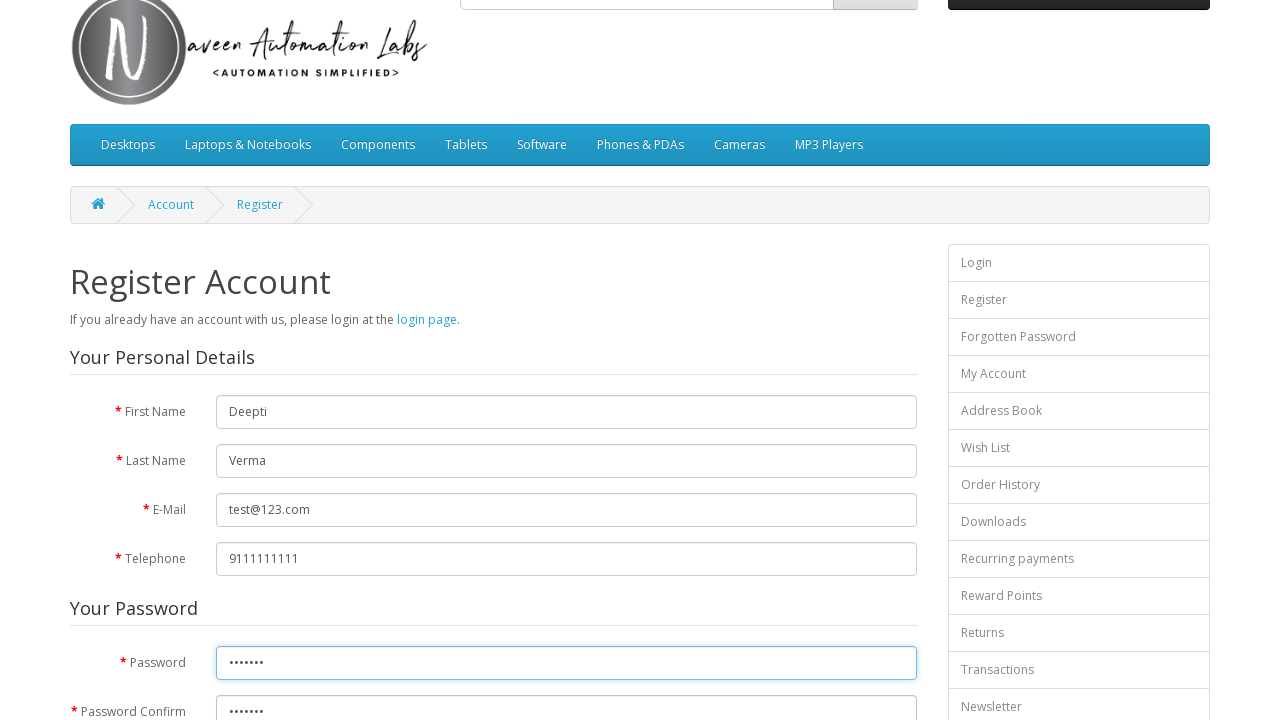

Clicked 'No' option for newsletter subscription at (276, 373) on xpath=//input[@name='newsletter' and @value='0']
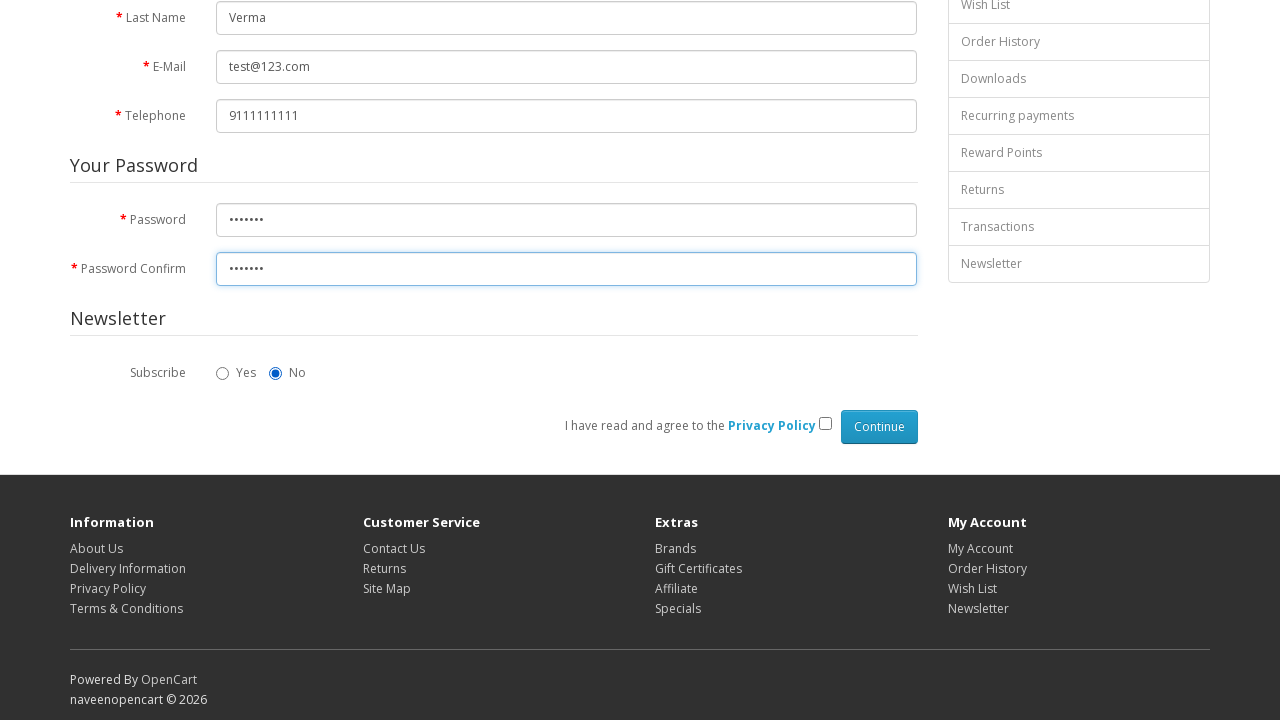

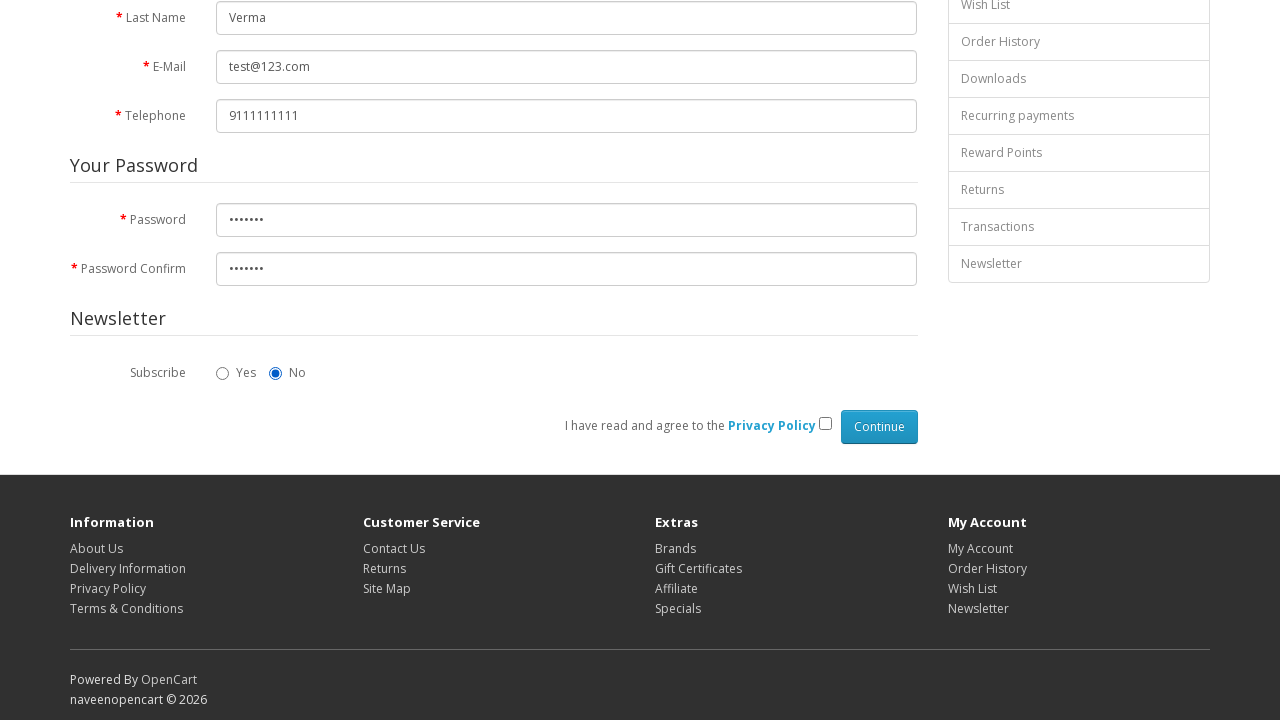